Tests keyboard and mouse input functionality by filling a name field and clicking a button on the Formy test page

Starting URL: https://formy-project.herokuapp.com/keypress

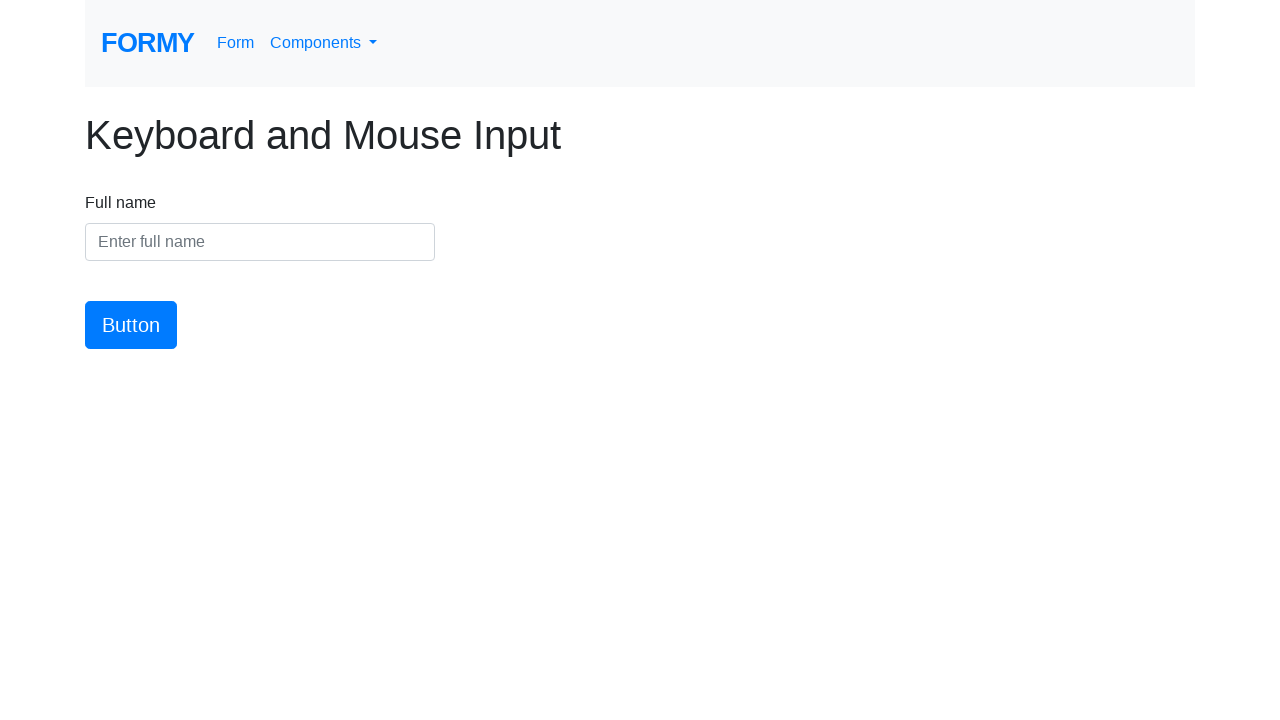

Clicked on the name field at (260, 242) on #name
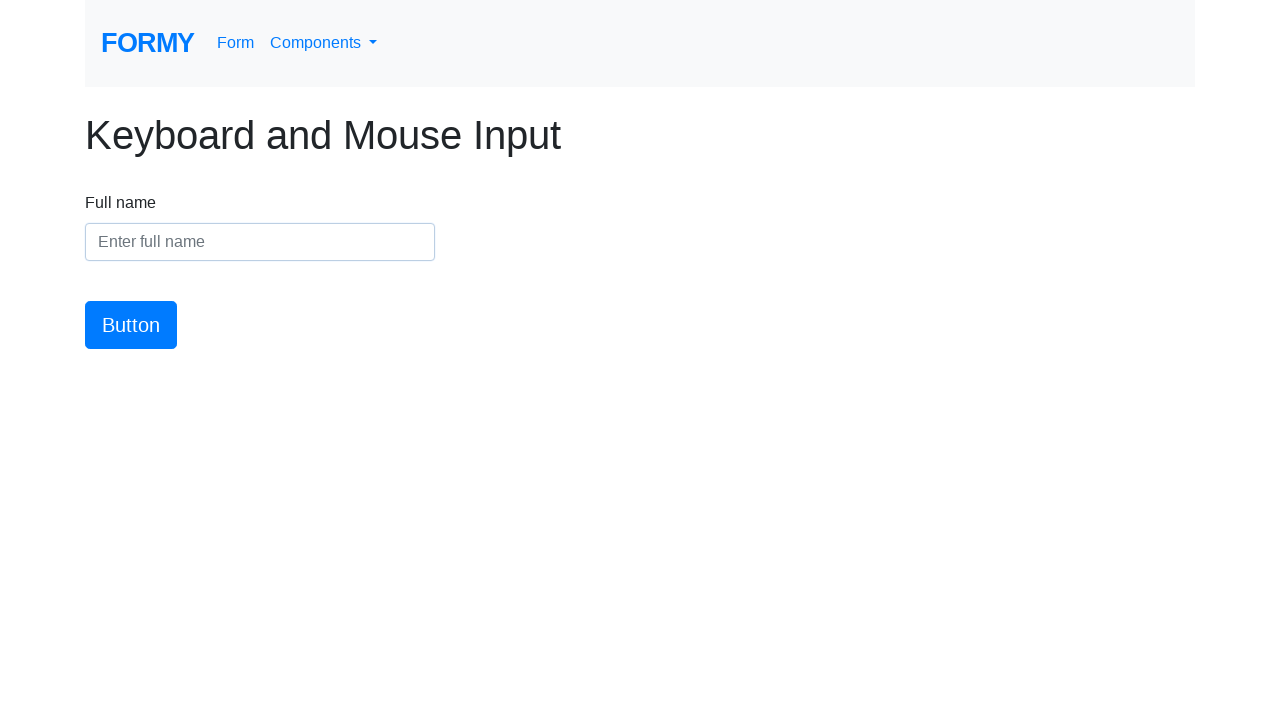

Filled name field with 'John Anderson' on #name
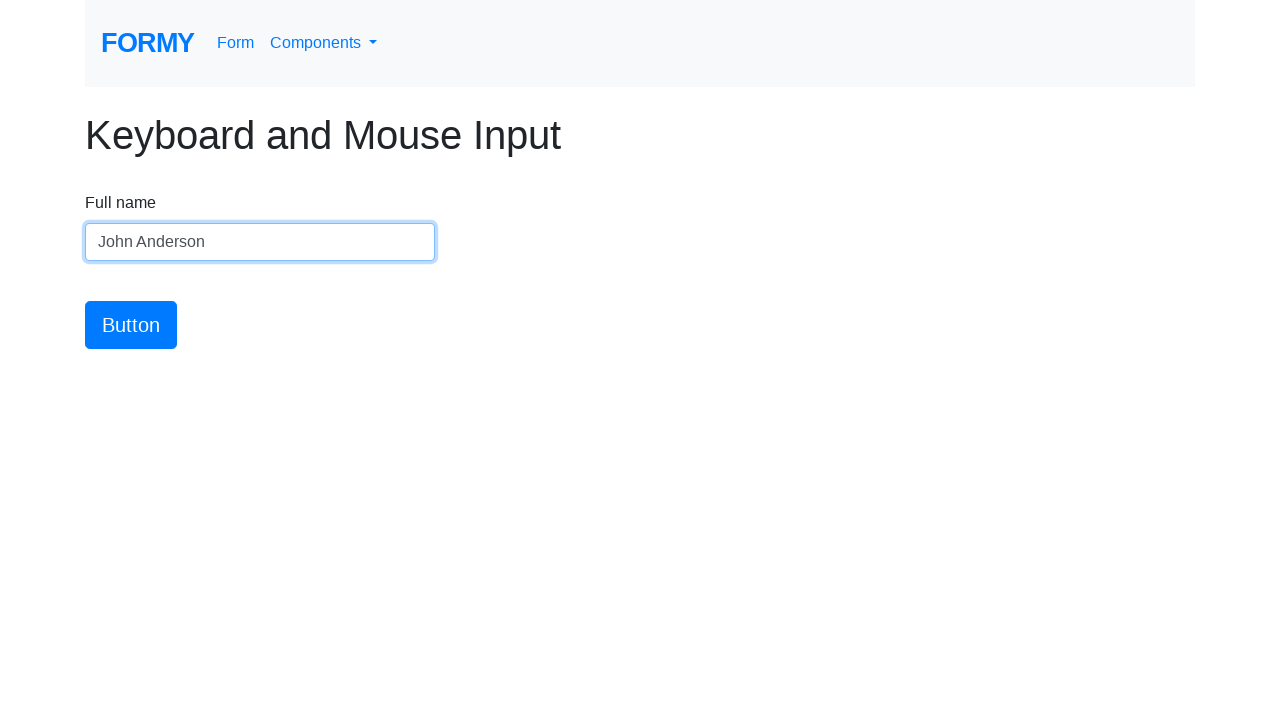

Clicked the submit button at (131, 325) on #button
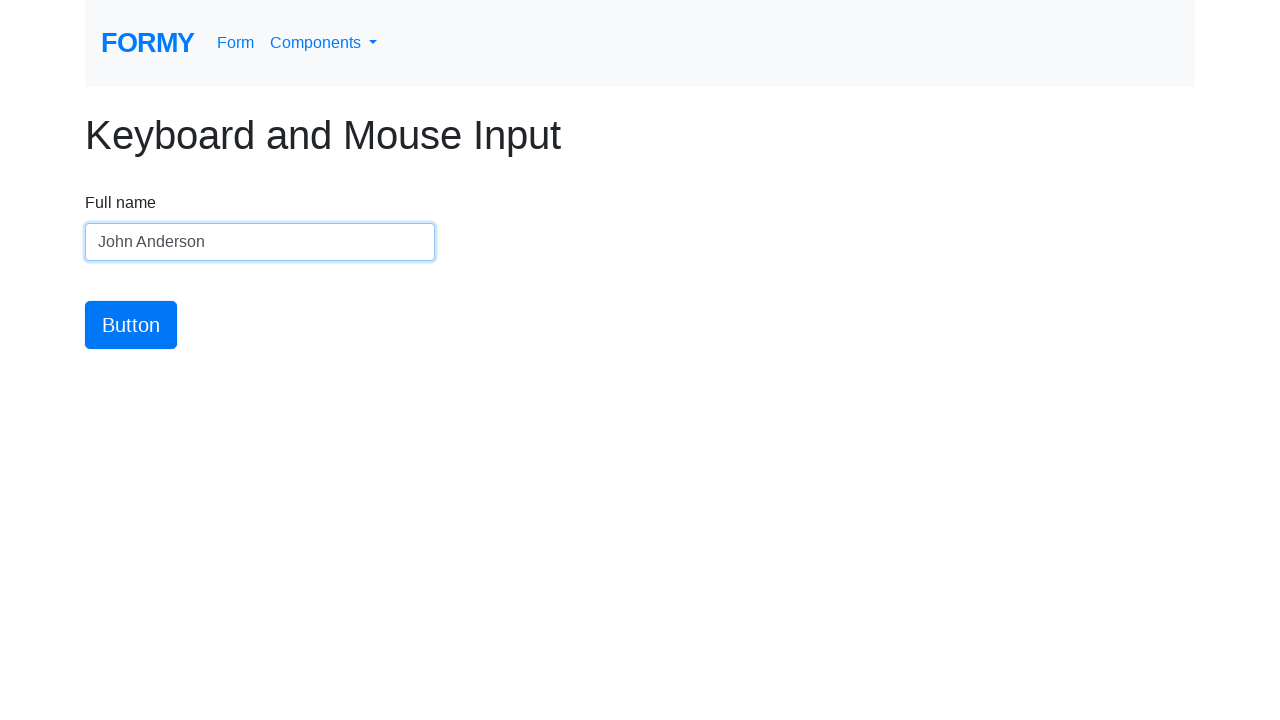

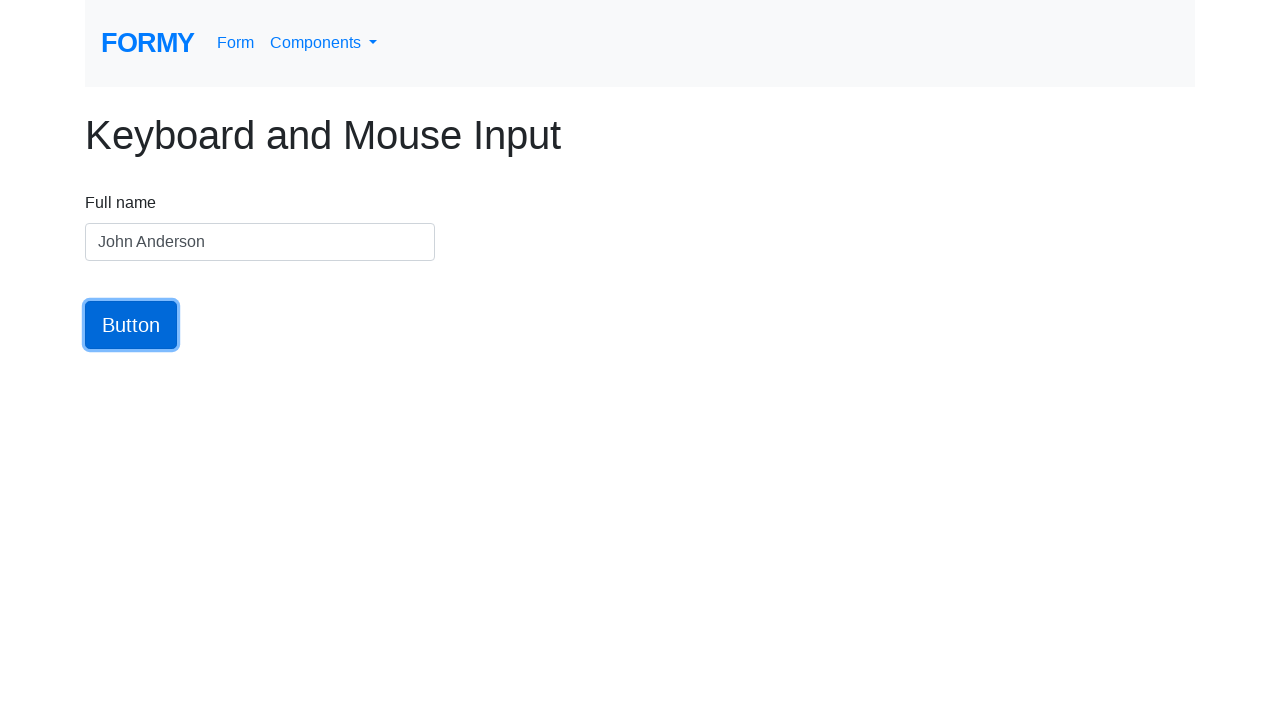